Tests multi-select functionality by clicking multiple elements while holding the Control key

Starting URL: https://jqueryui.com/resources/demos/selectable/display-grid.html

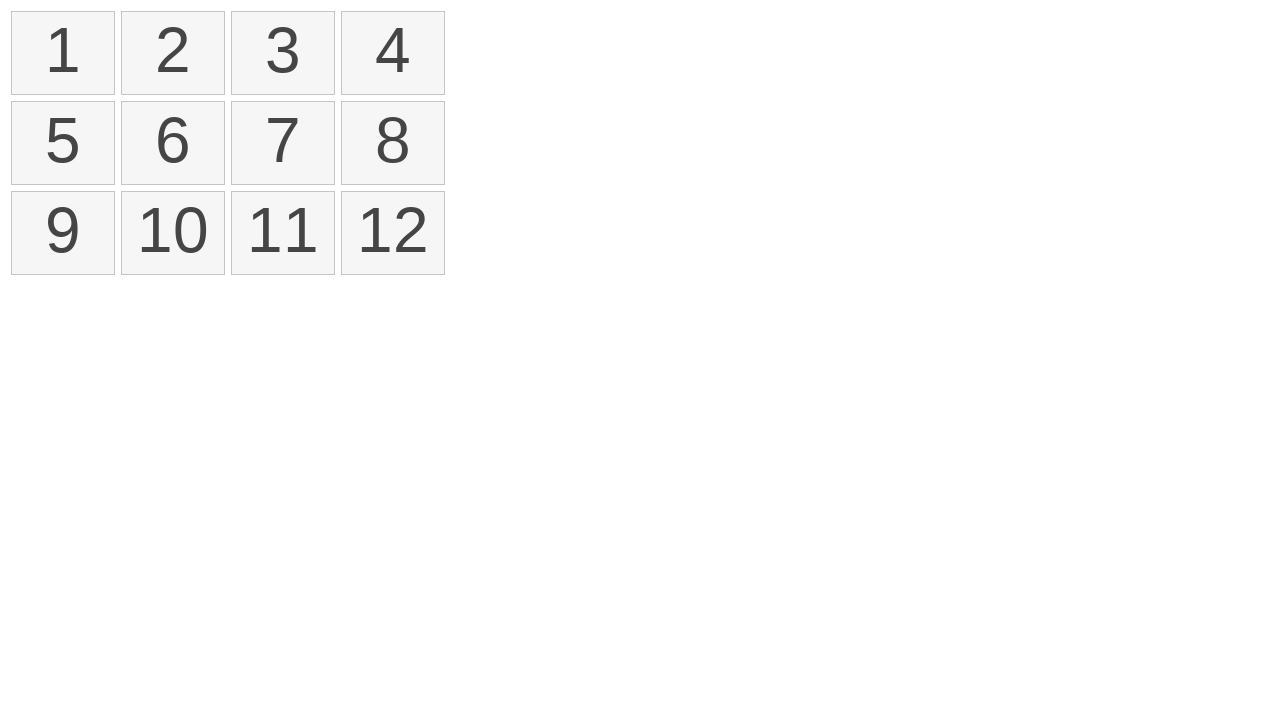

Pressed Control key down to enable multi-select mode
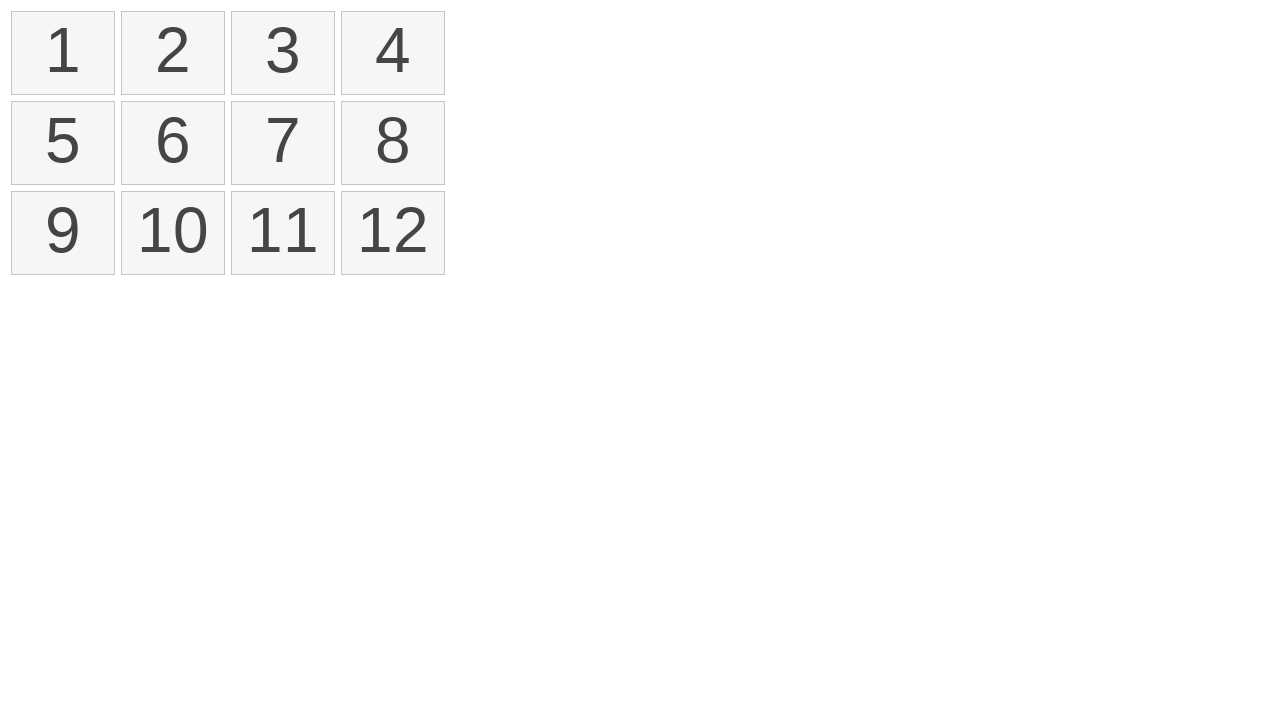

Clicked element '1' while holding Control key at (63, 53) on xpath=//li[text()='1']
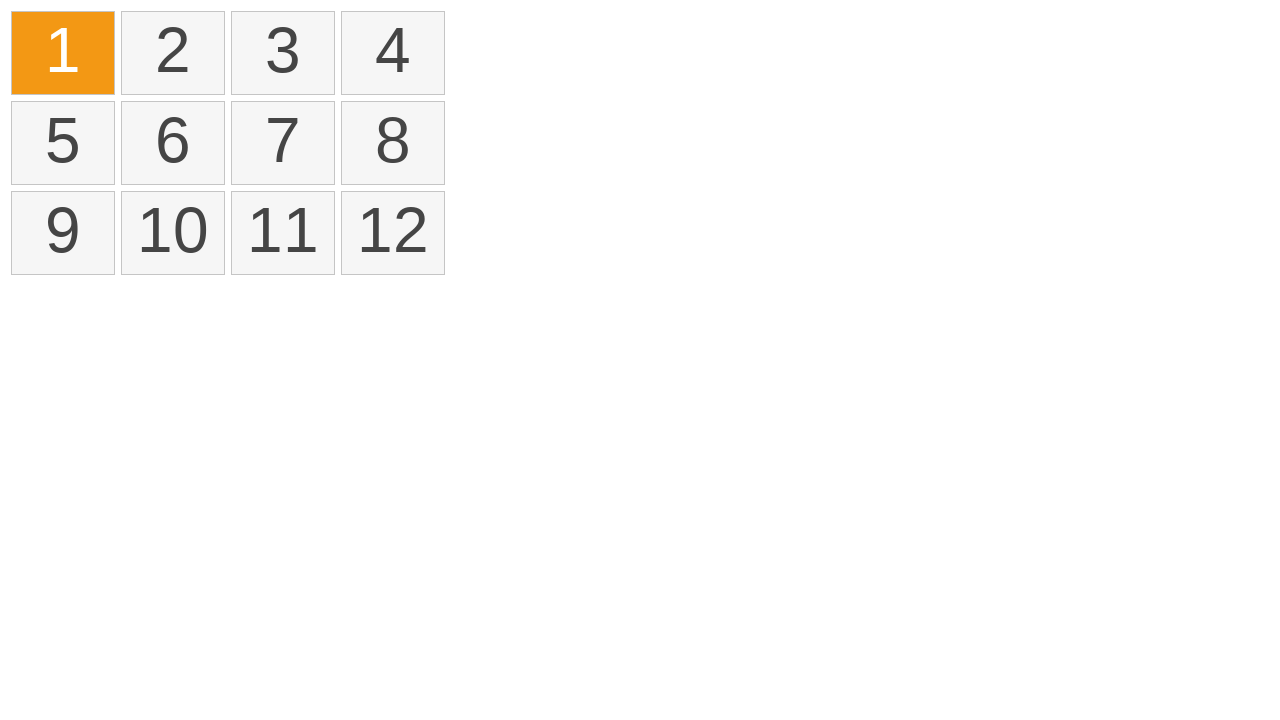

Clicked element '3' while holding Control key at (283, 53) on xpath=//li[text()='3']
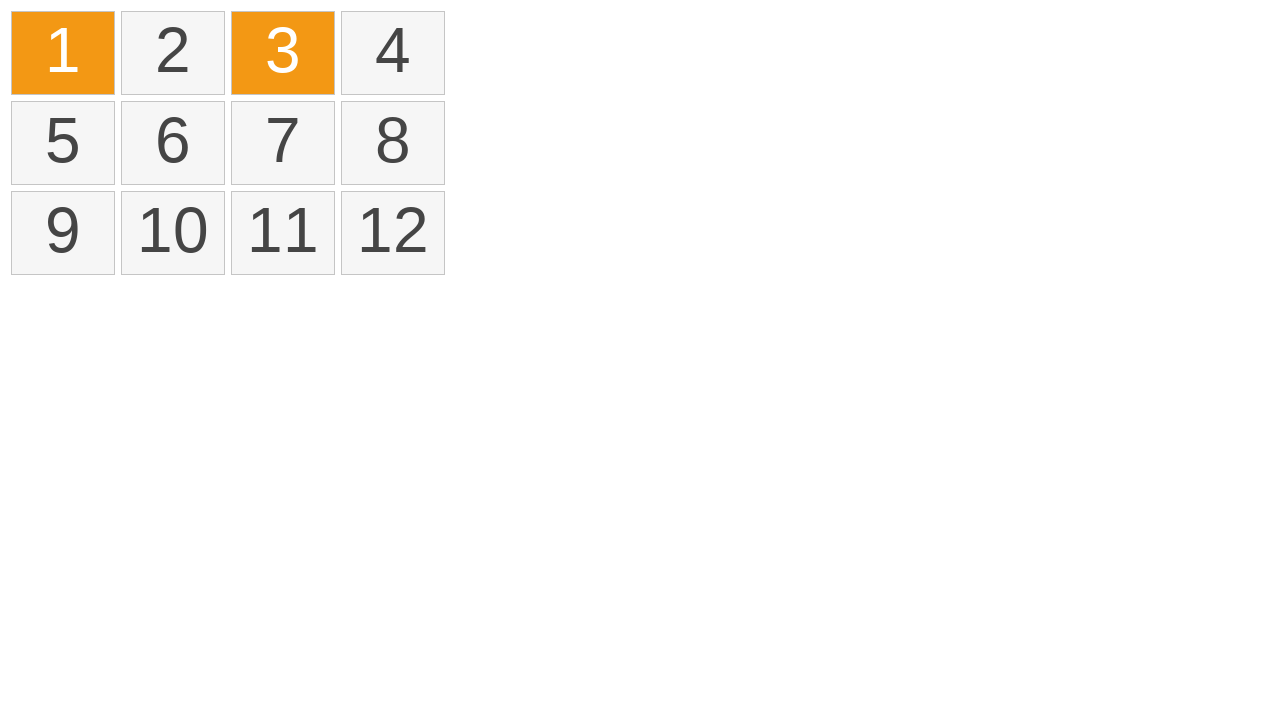

Clicked element '5' while holding Control key at (63, 143) on xpath=//li[text()='5']
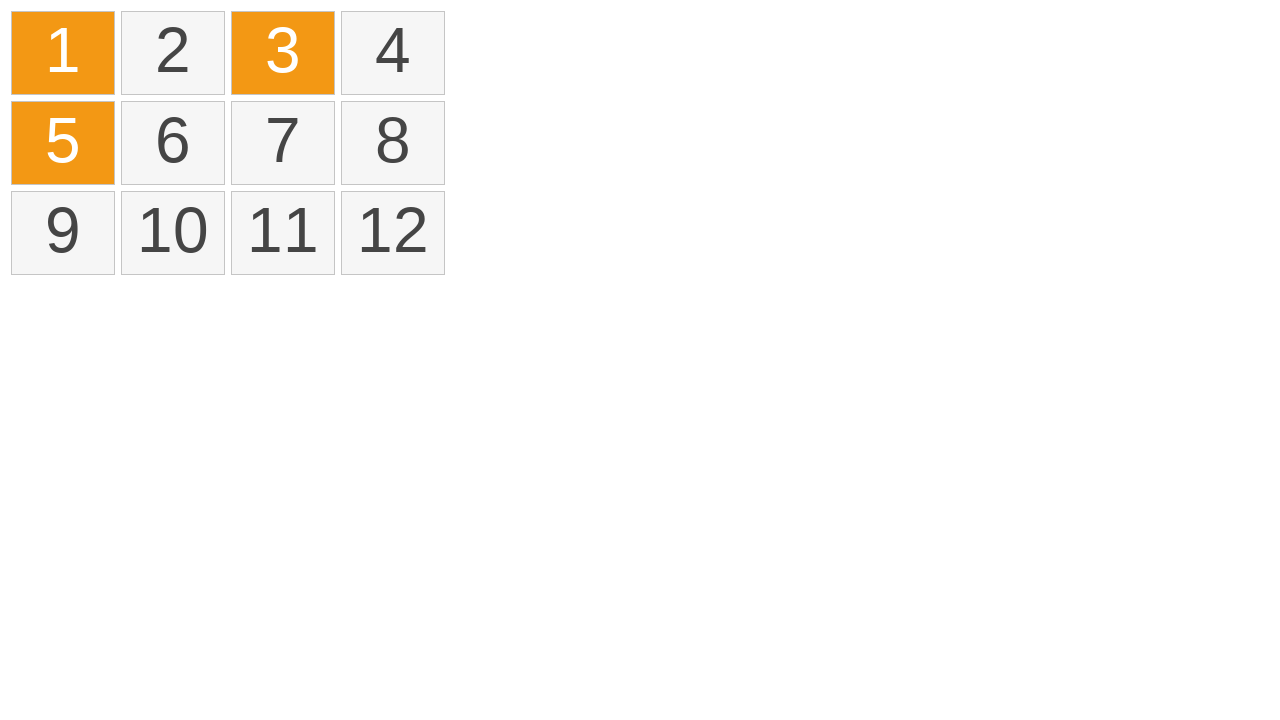

Clicked element '7' while holding Control key at (283, 143) on xpath=//li[text()='7']
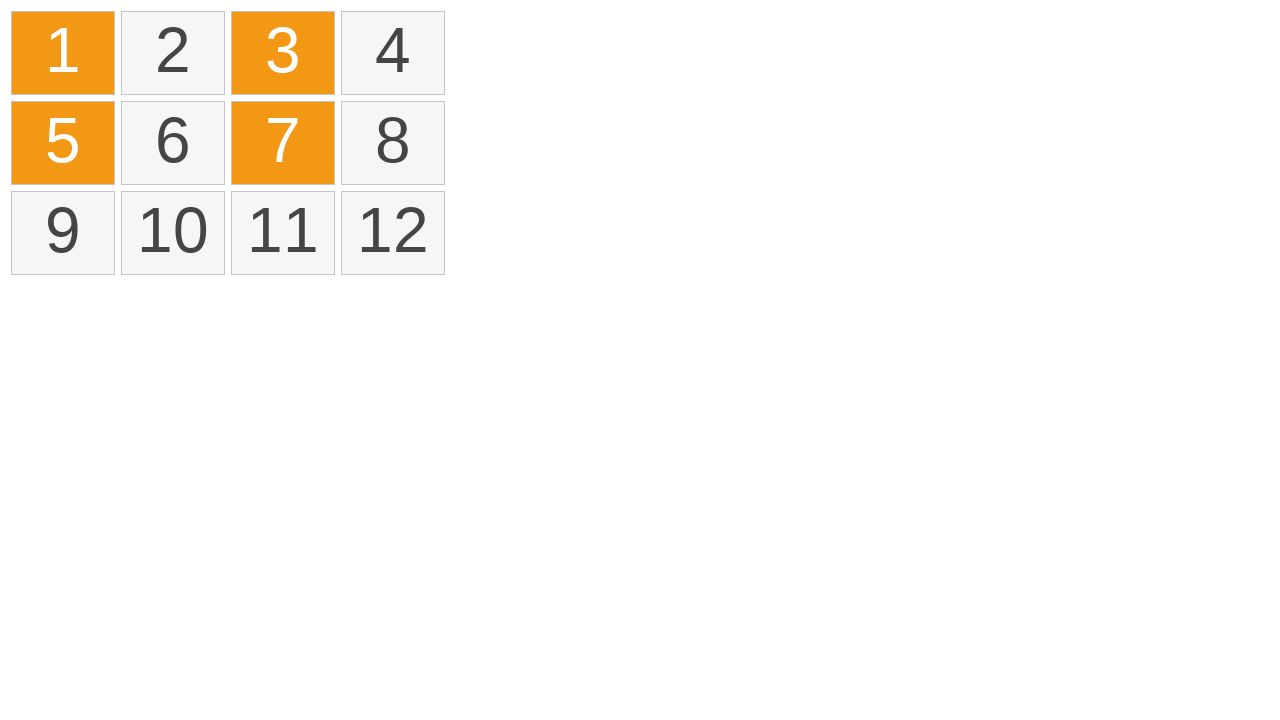

Clicked element '9' while holding Control key at (63, 233) on xpath=//li[text()='9']
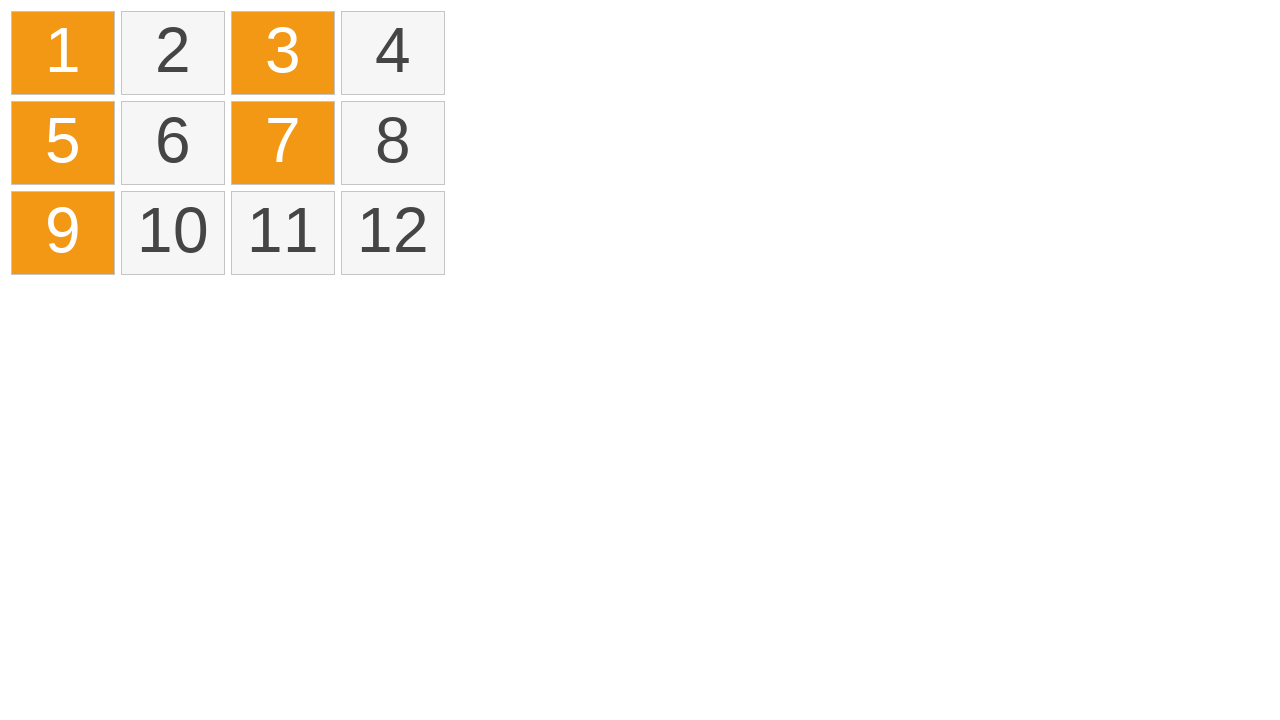

Released Control key to end multi-select
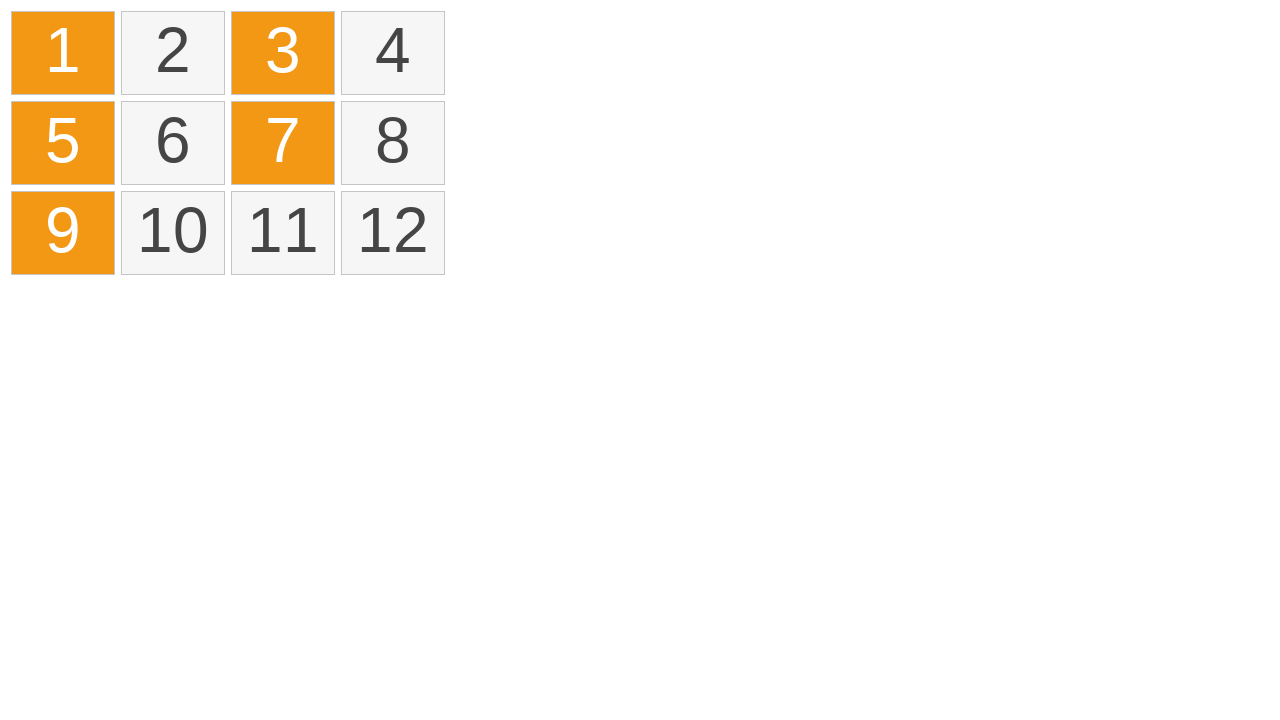

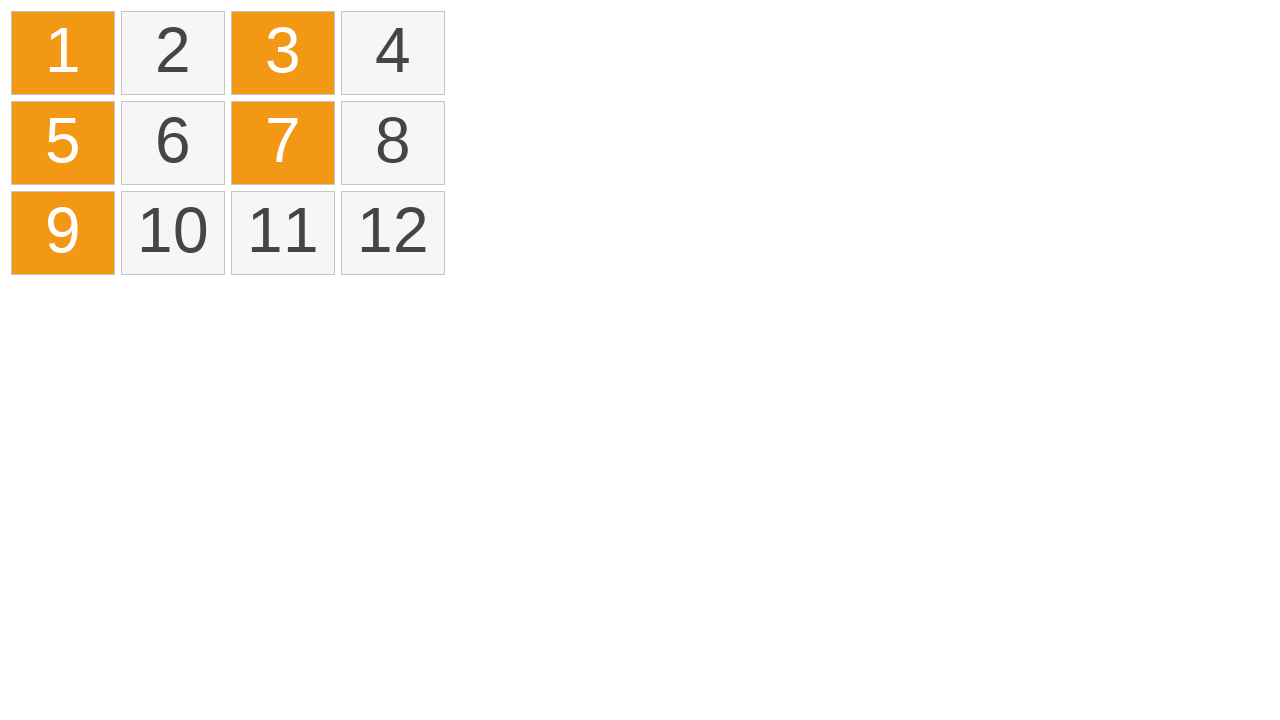